Tests form interaction by checking a male radio button and selecting India from a country dropdown, then verifying the selection

Starting URL: https://testautomationpractice.blogspot.com/

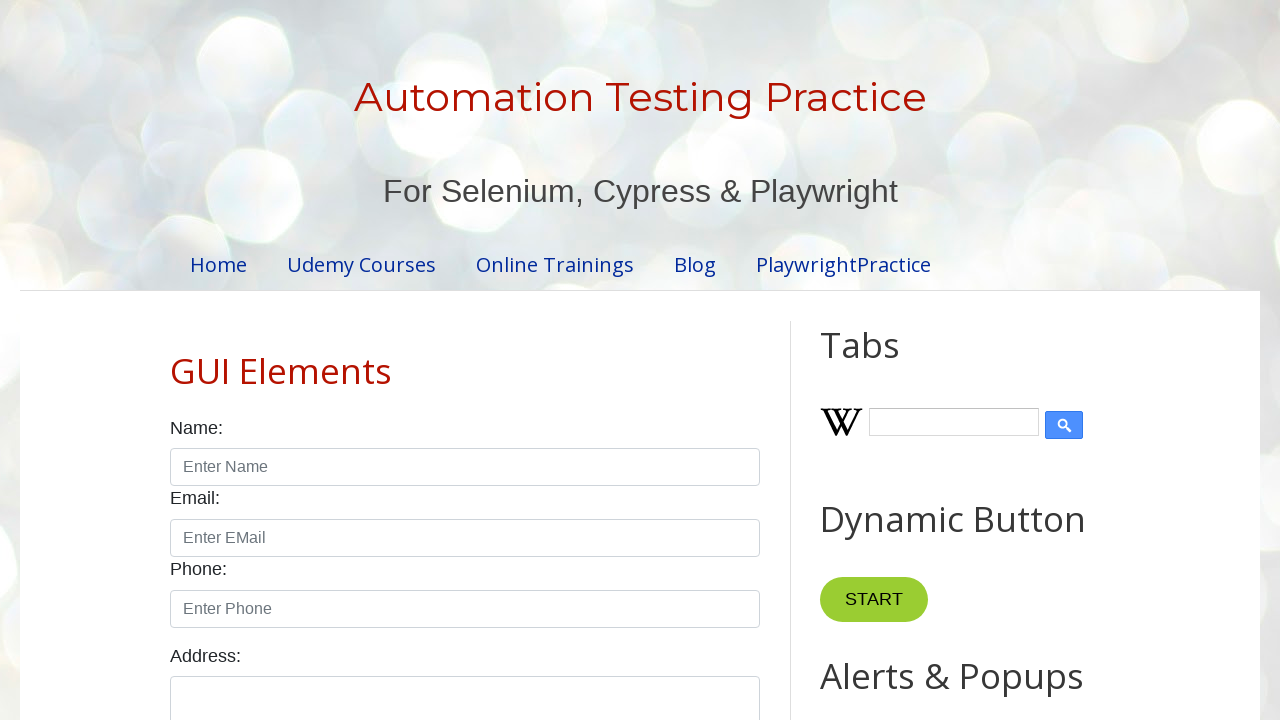

Checked the male radio button at (176, 360) on #male
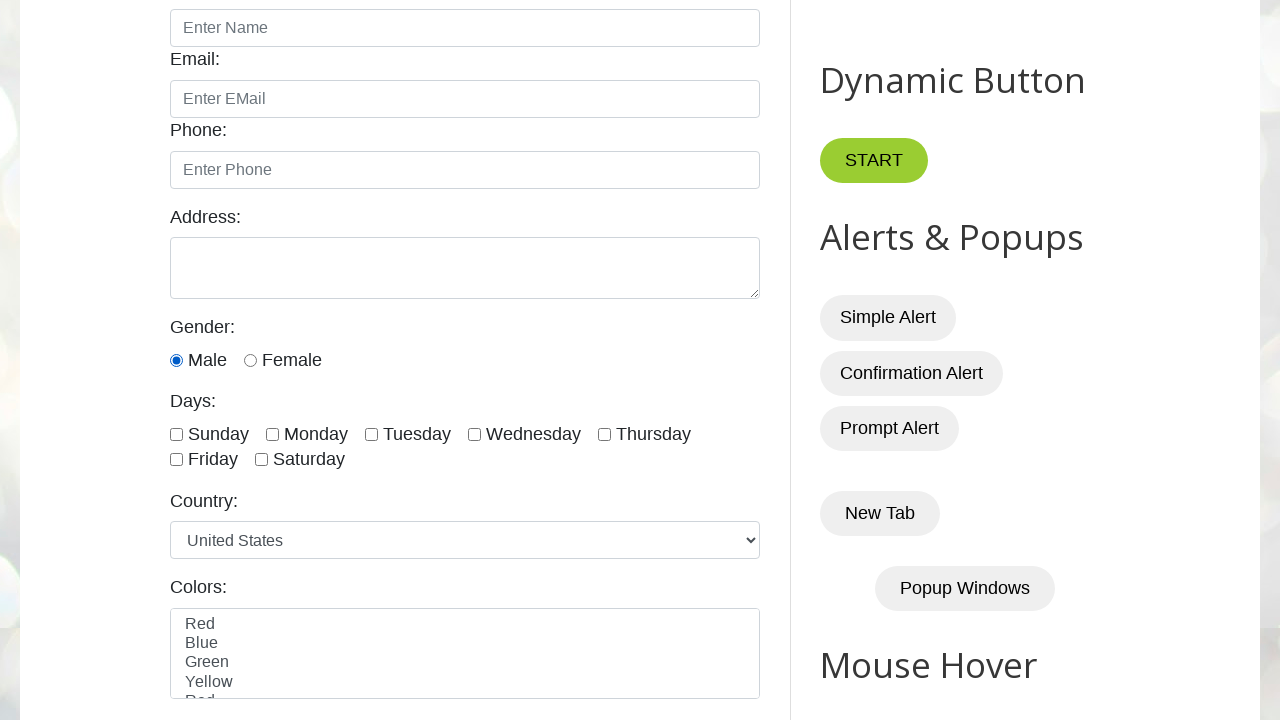

Selected India from the country dropdown on #country
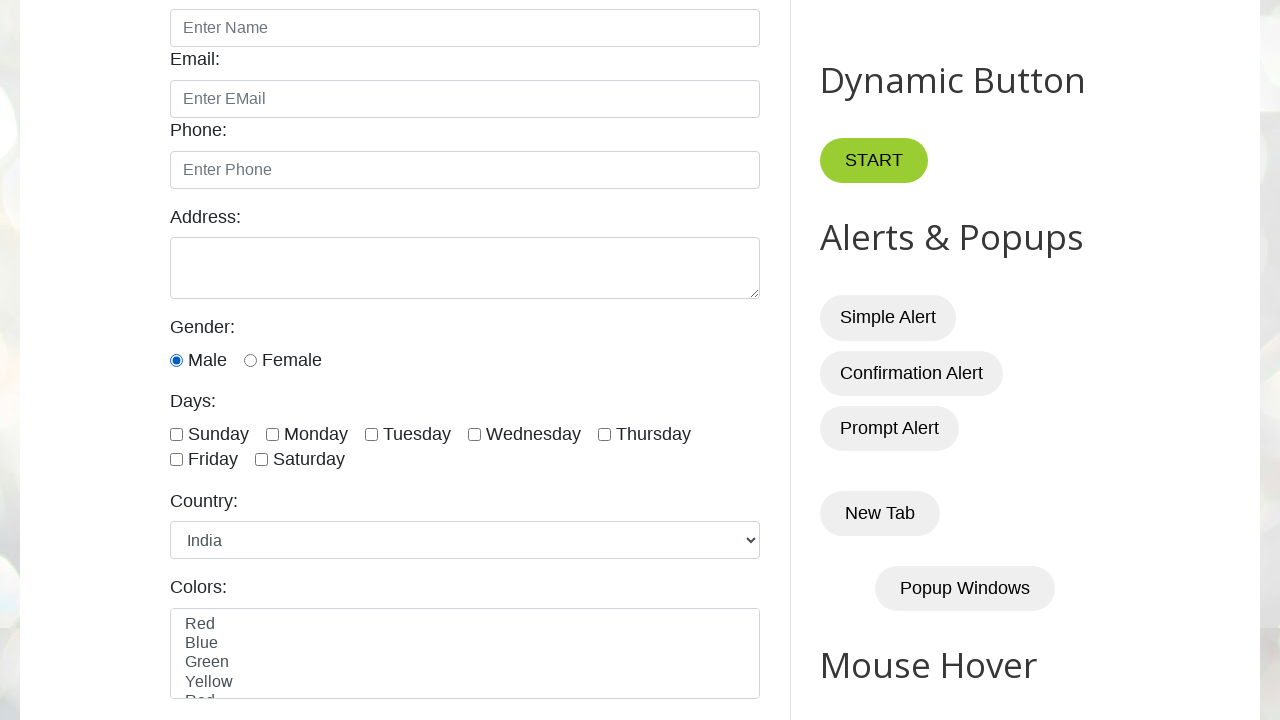

Retrieved country dropdown text content
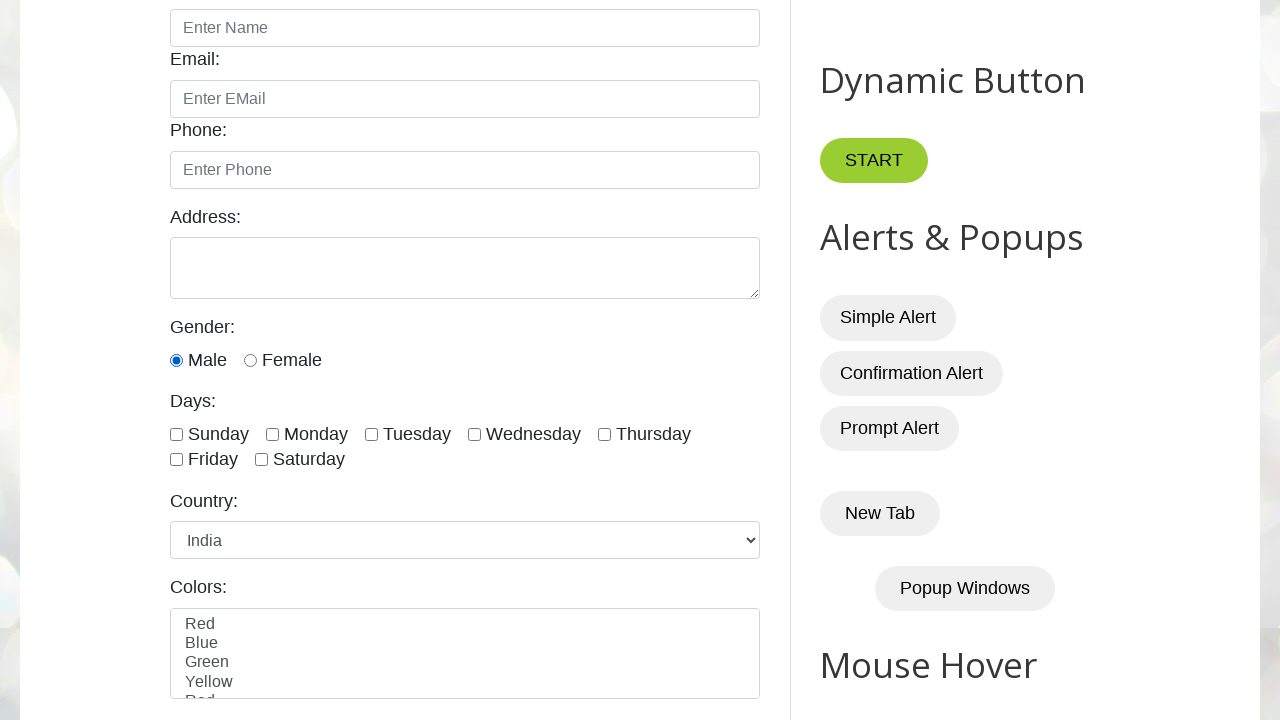

Verified that India is present in the country dropdown selection
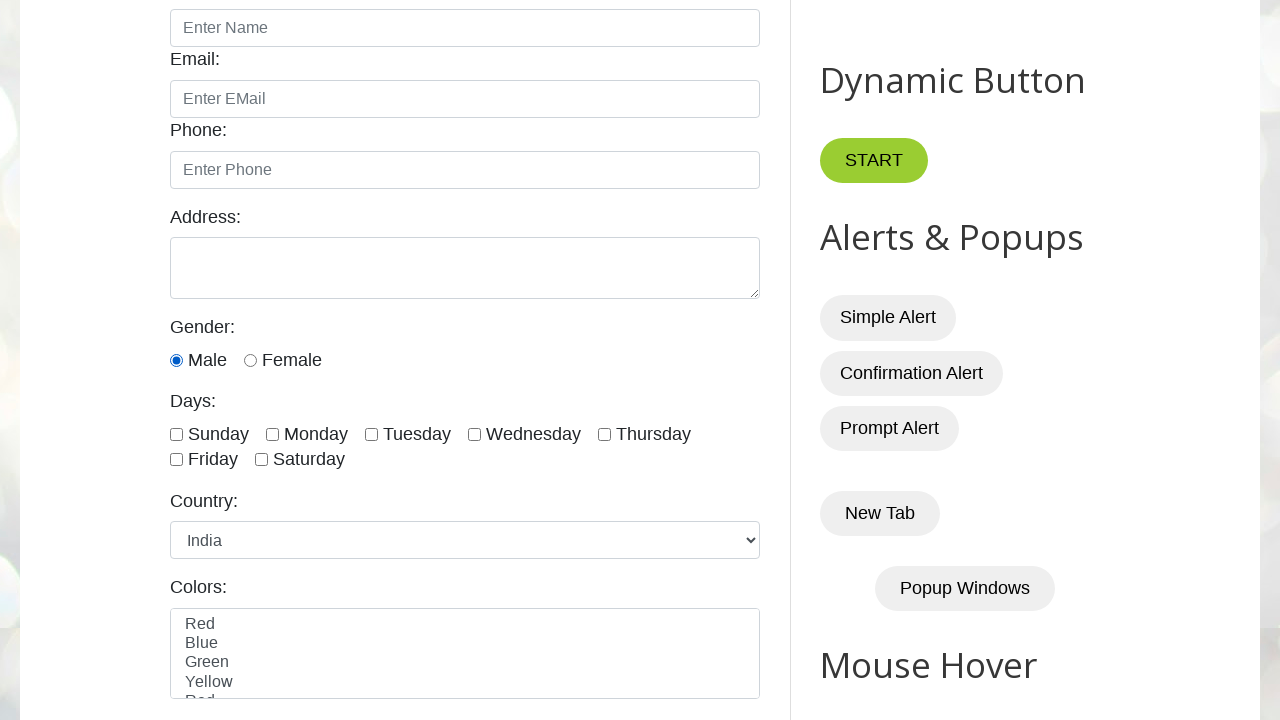

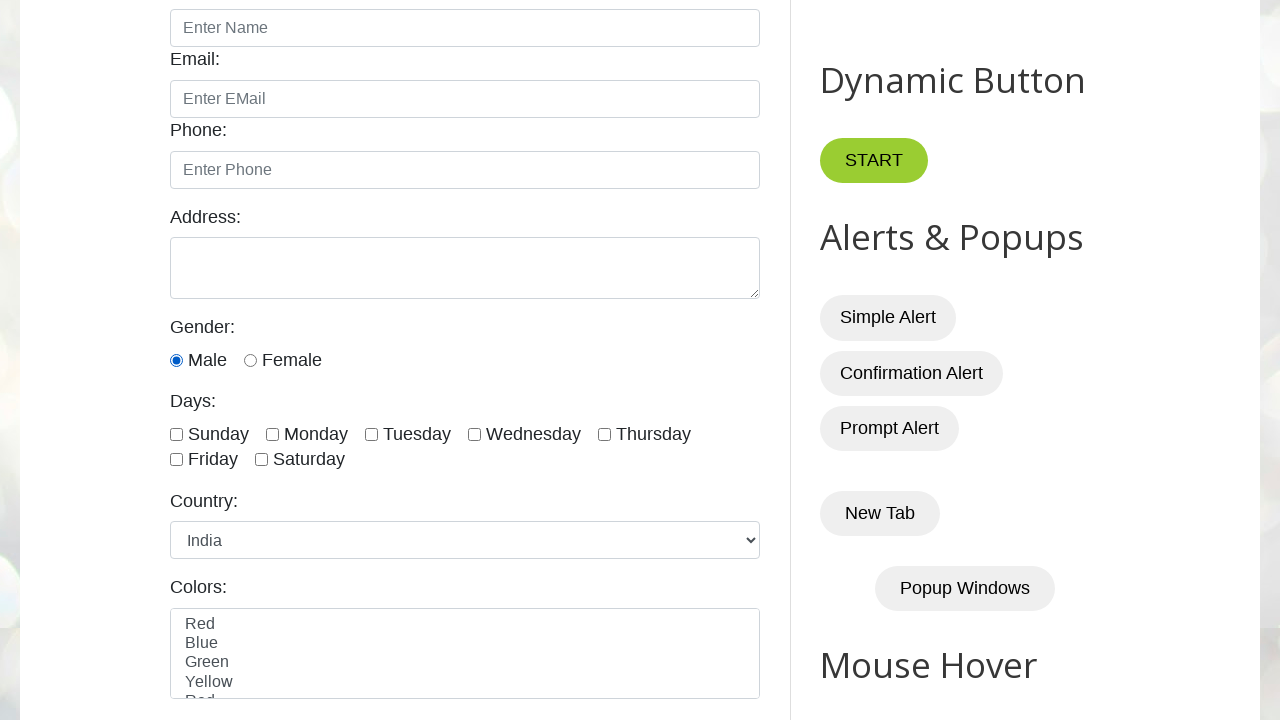